Checks if the checkbox input element is selected/checked on the page

Starting URL: https://www.selenium.dev/selenium/web/inputs.html

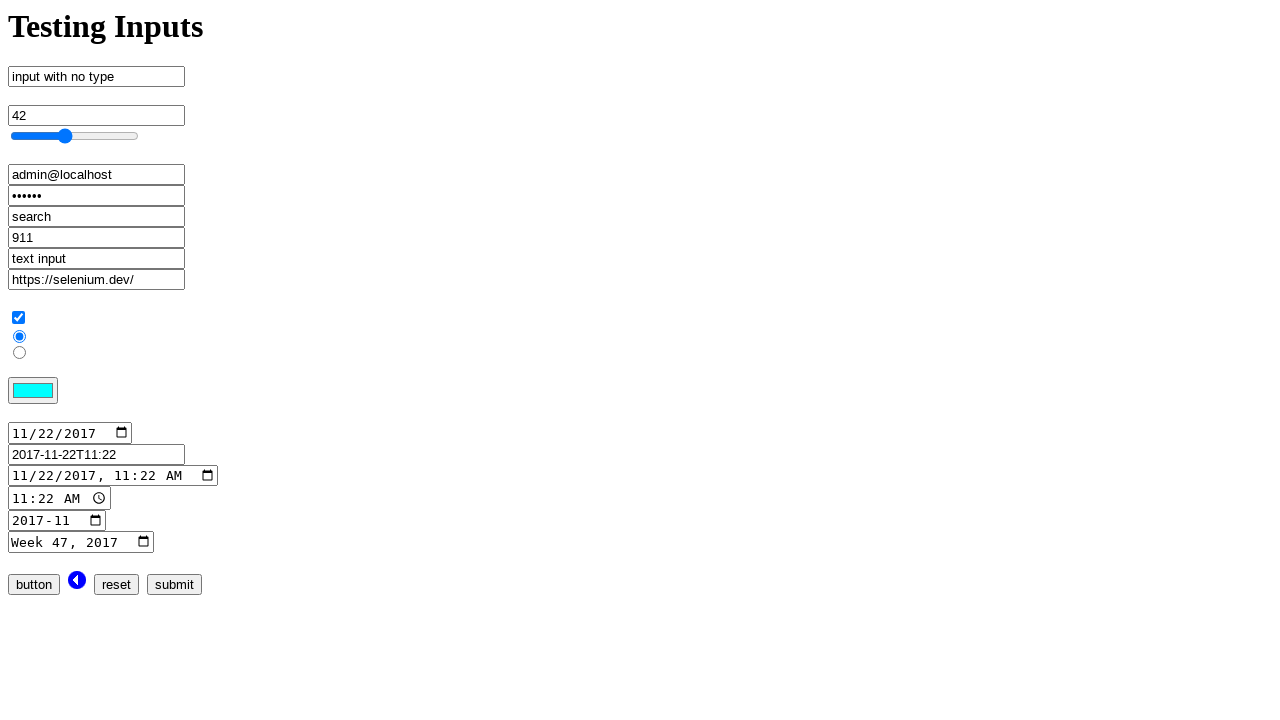

Navigated to inputs.html page
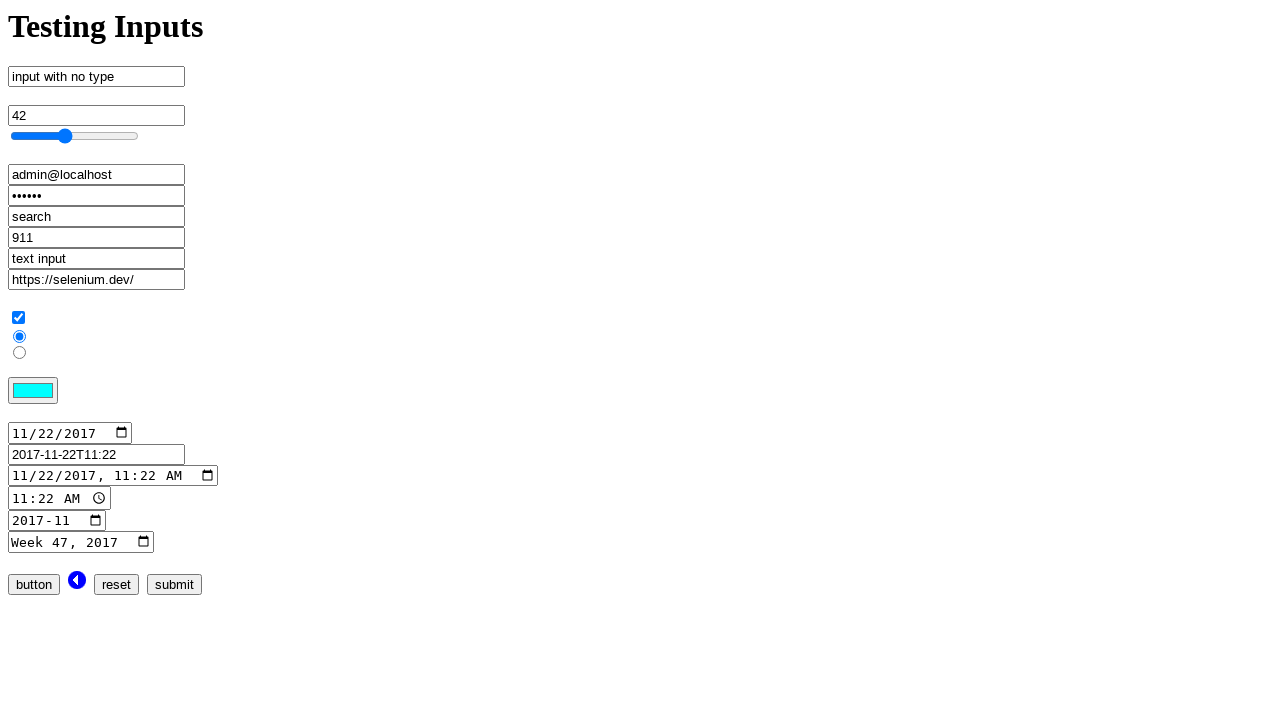

Checked if checkbox input element is selected/checked
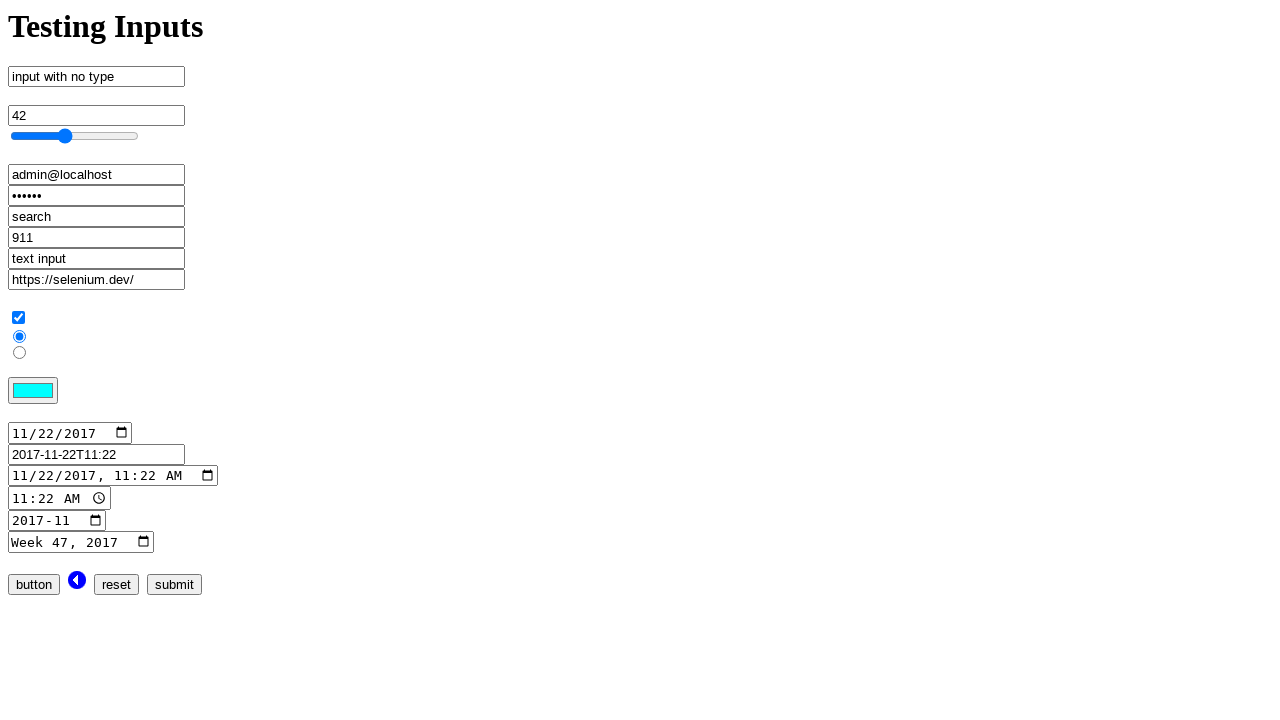

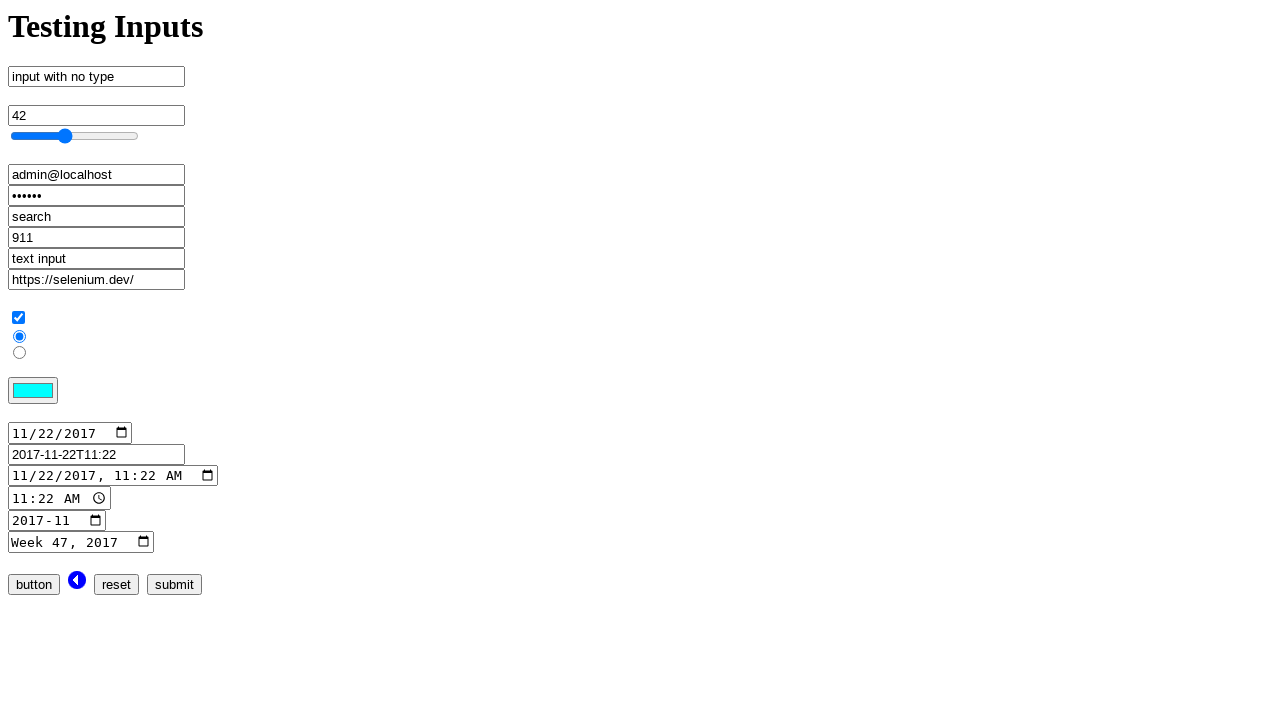